Opens a GitHub Pages site, maximizes the window, and locates an element with the class "silly" to verify its text content

Starting URL: https://esickert.github.io

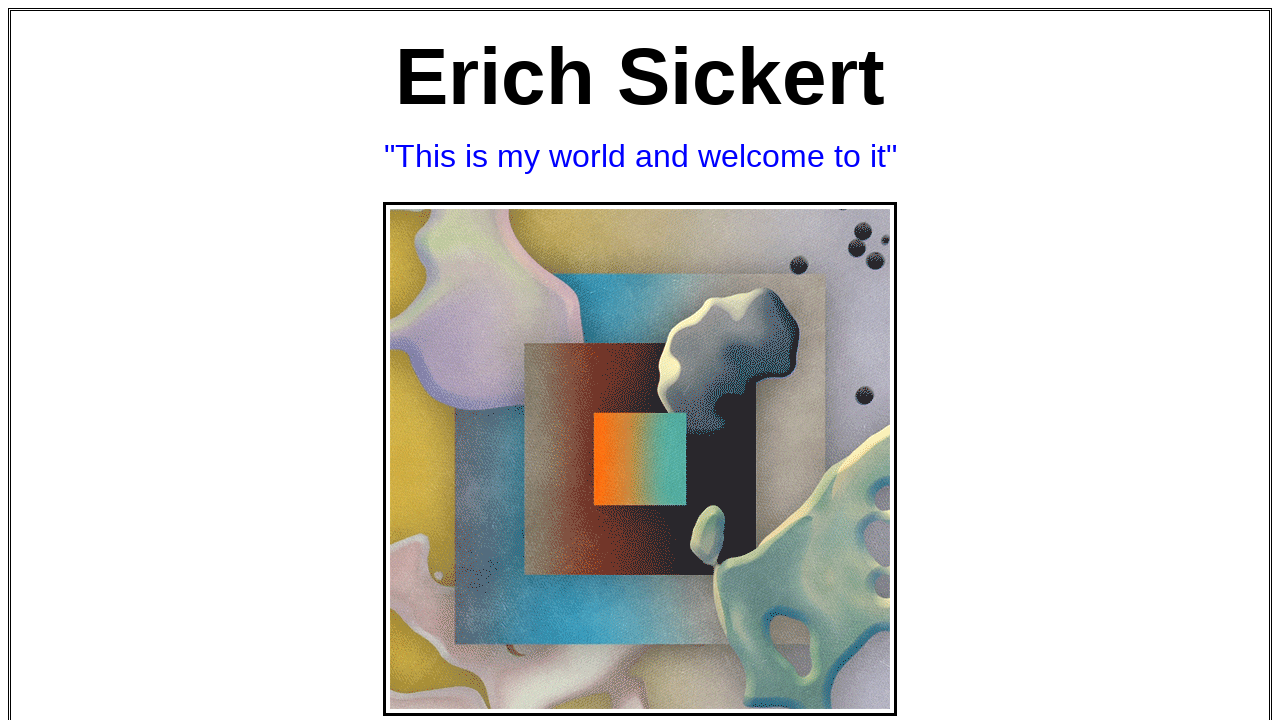

Set viewport size to 1920x1080
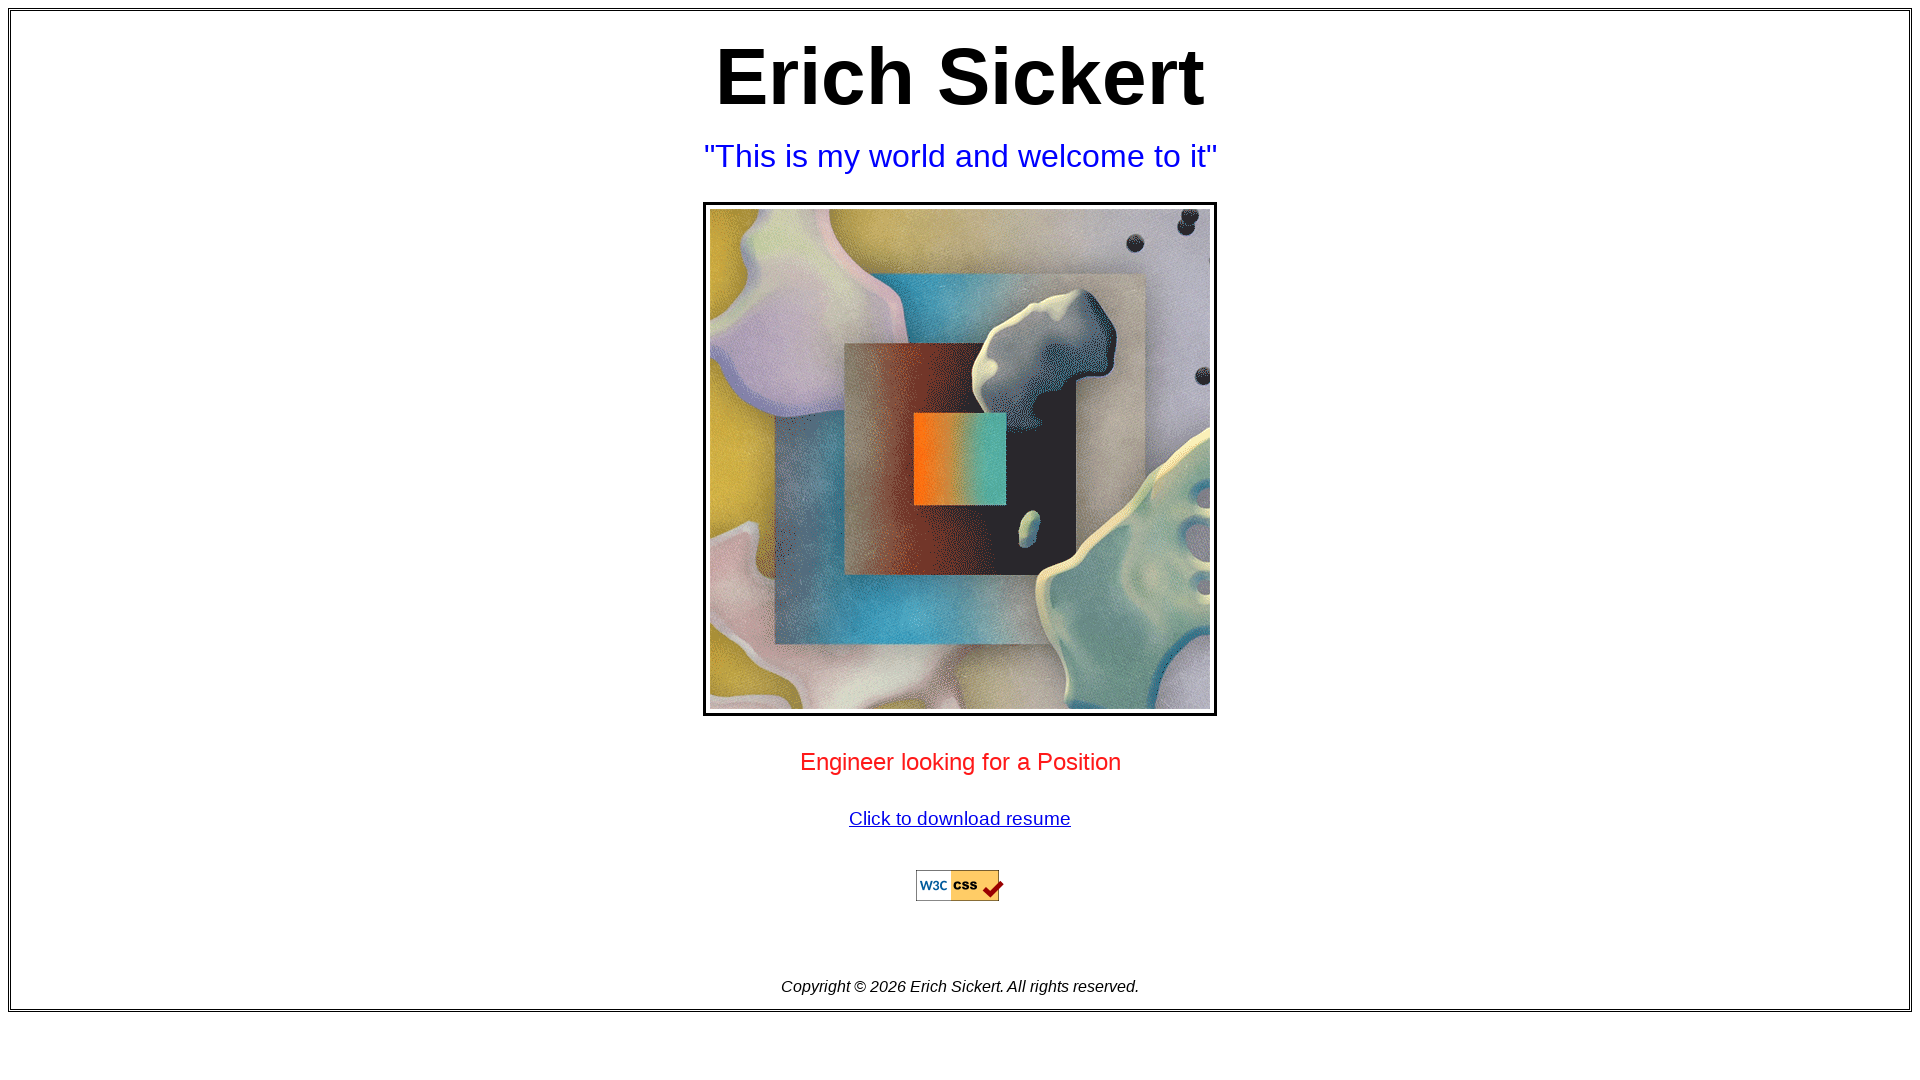

Element with class 'silly' loaded and is visible
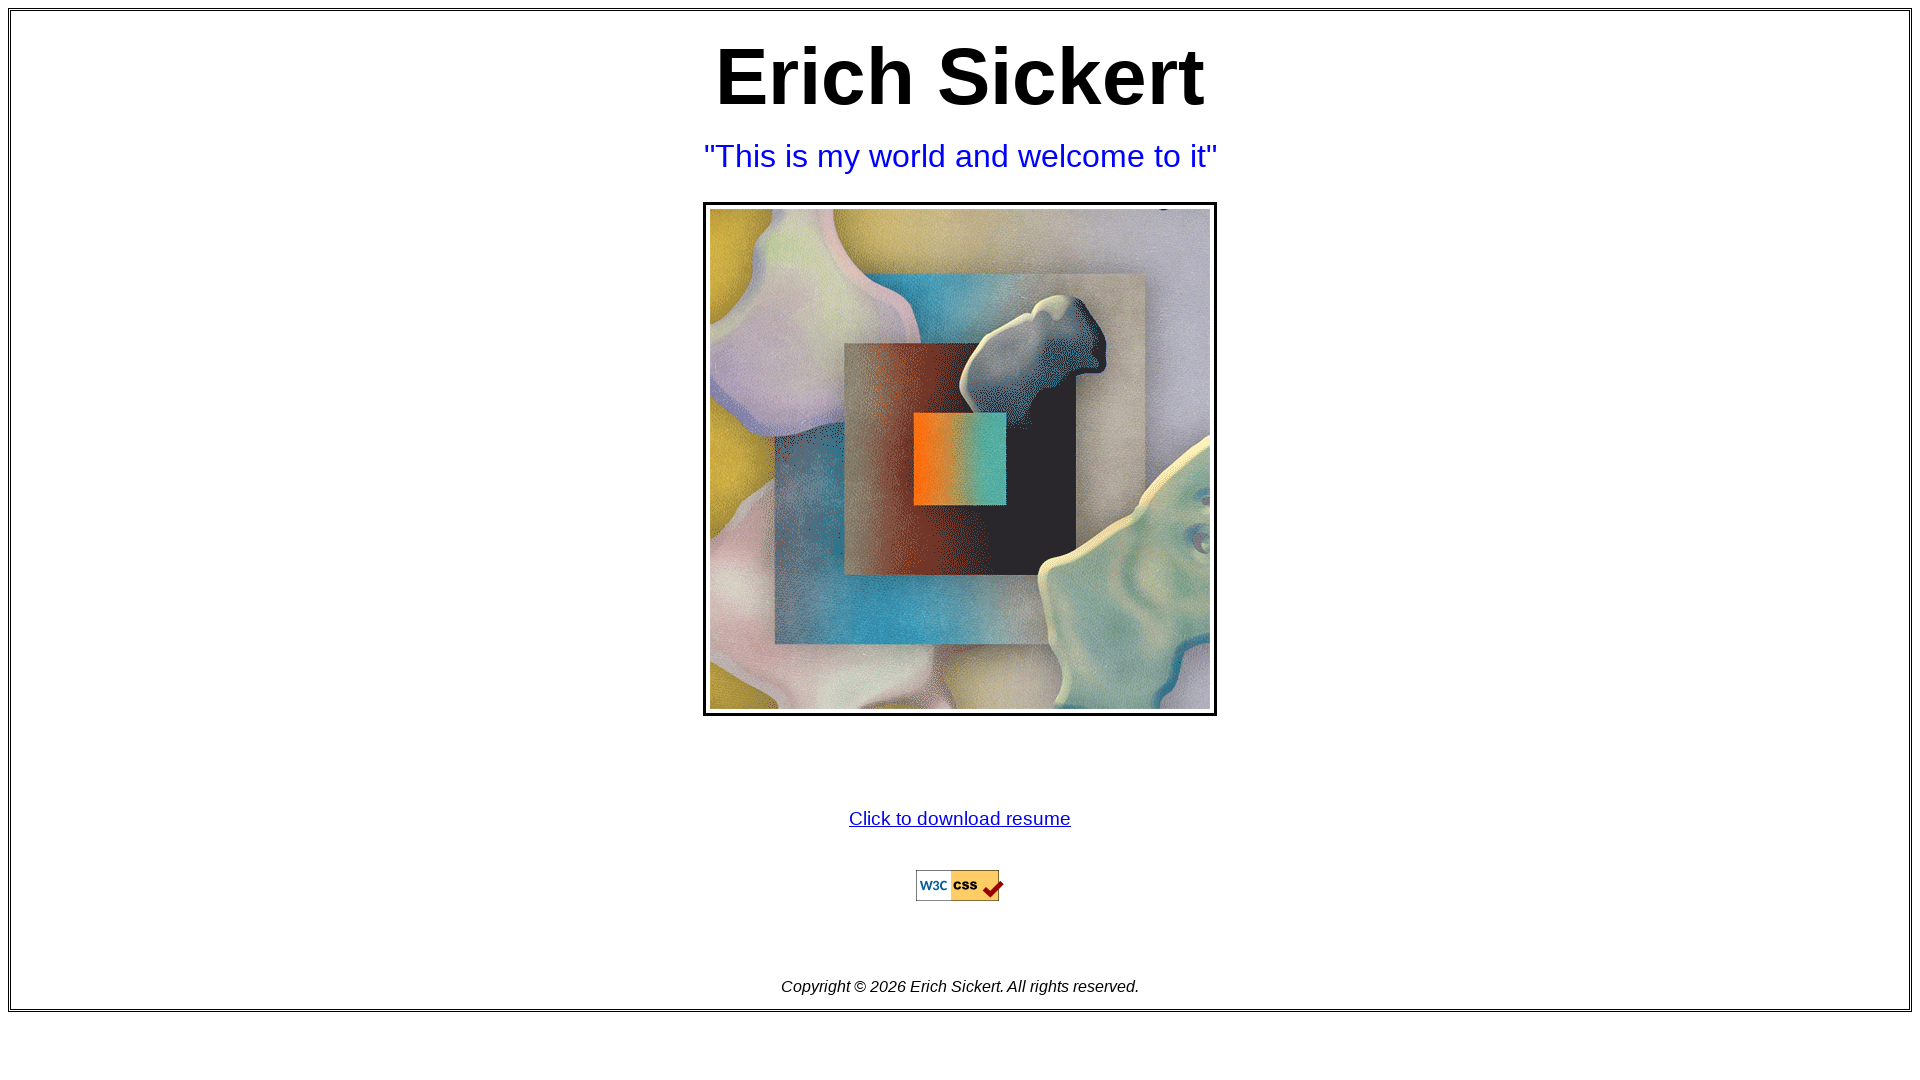

Located element with class 'silly'
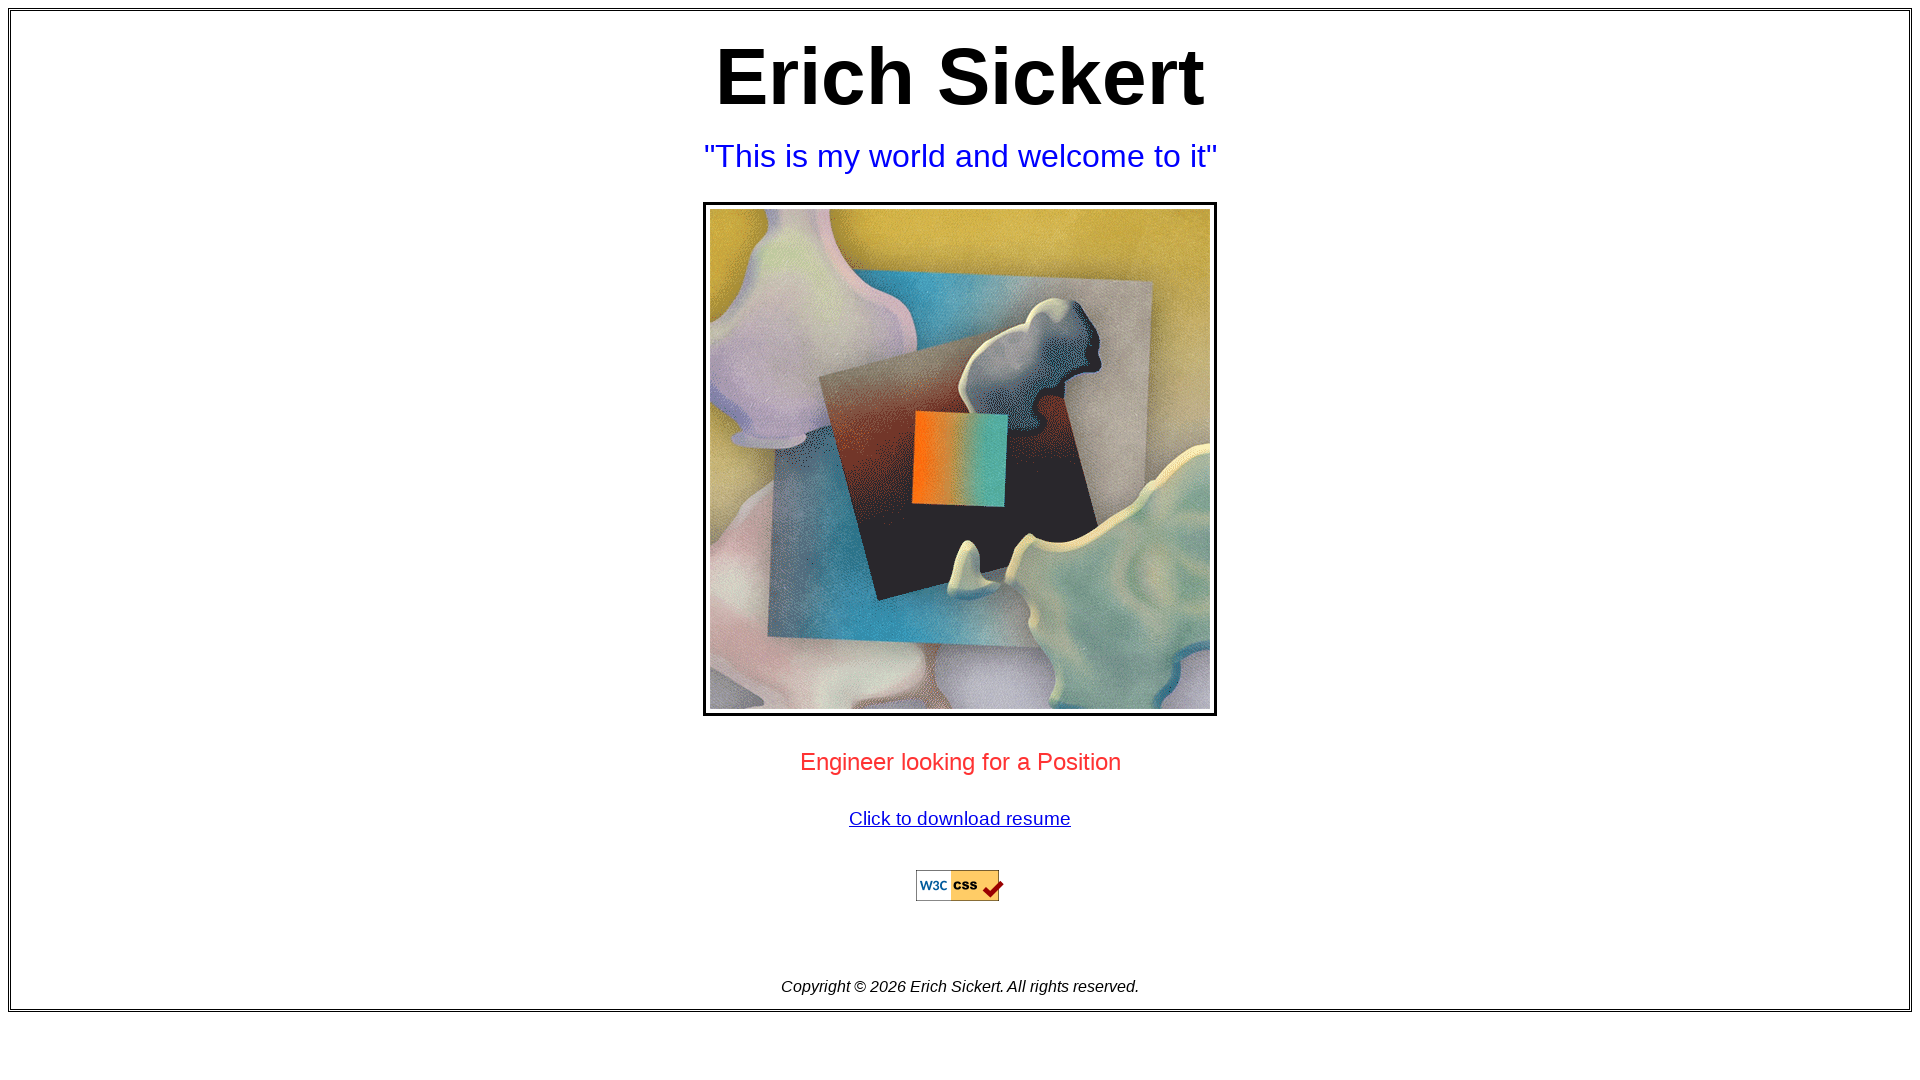

Retrieved text content from 'silly' element: 'Erich Sickert'
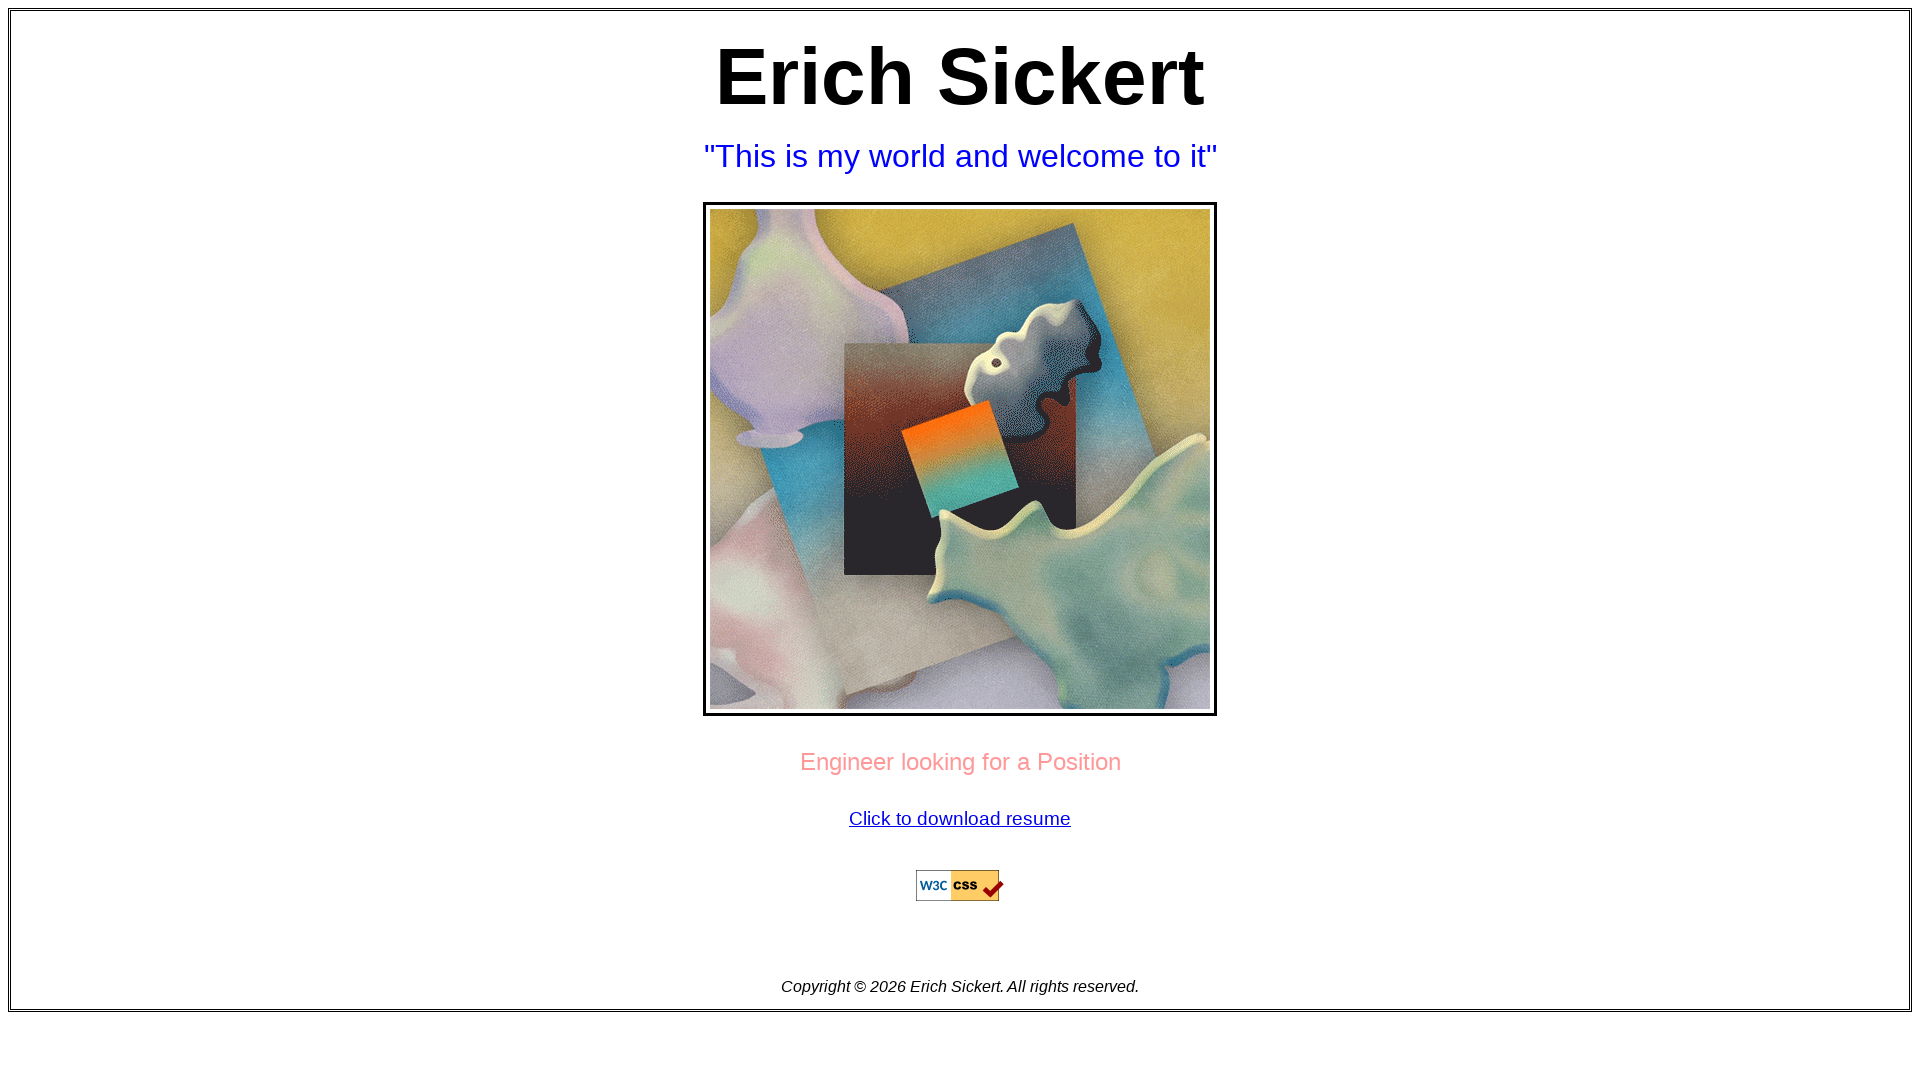

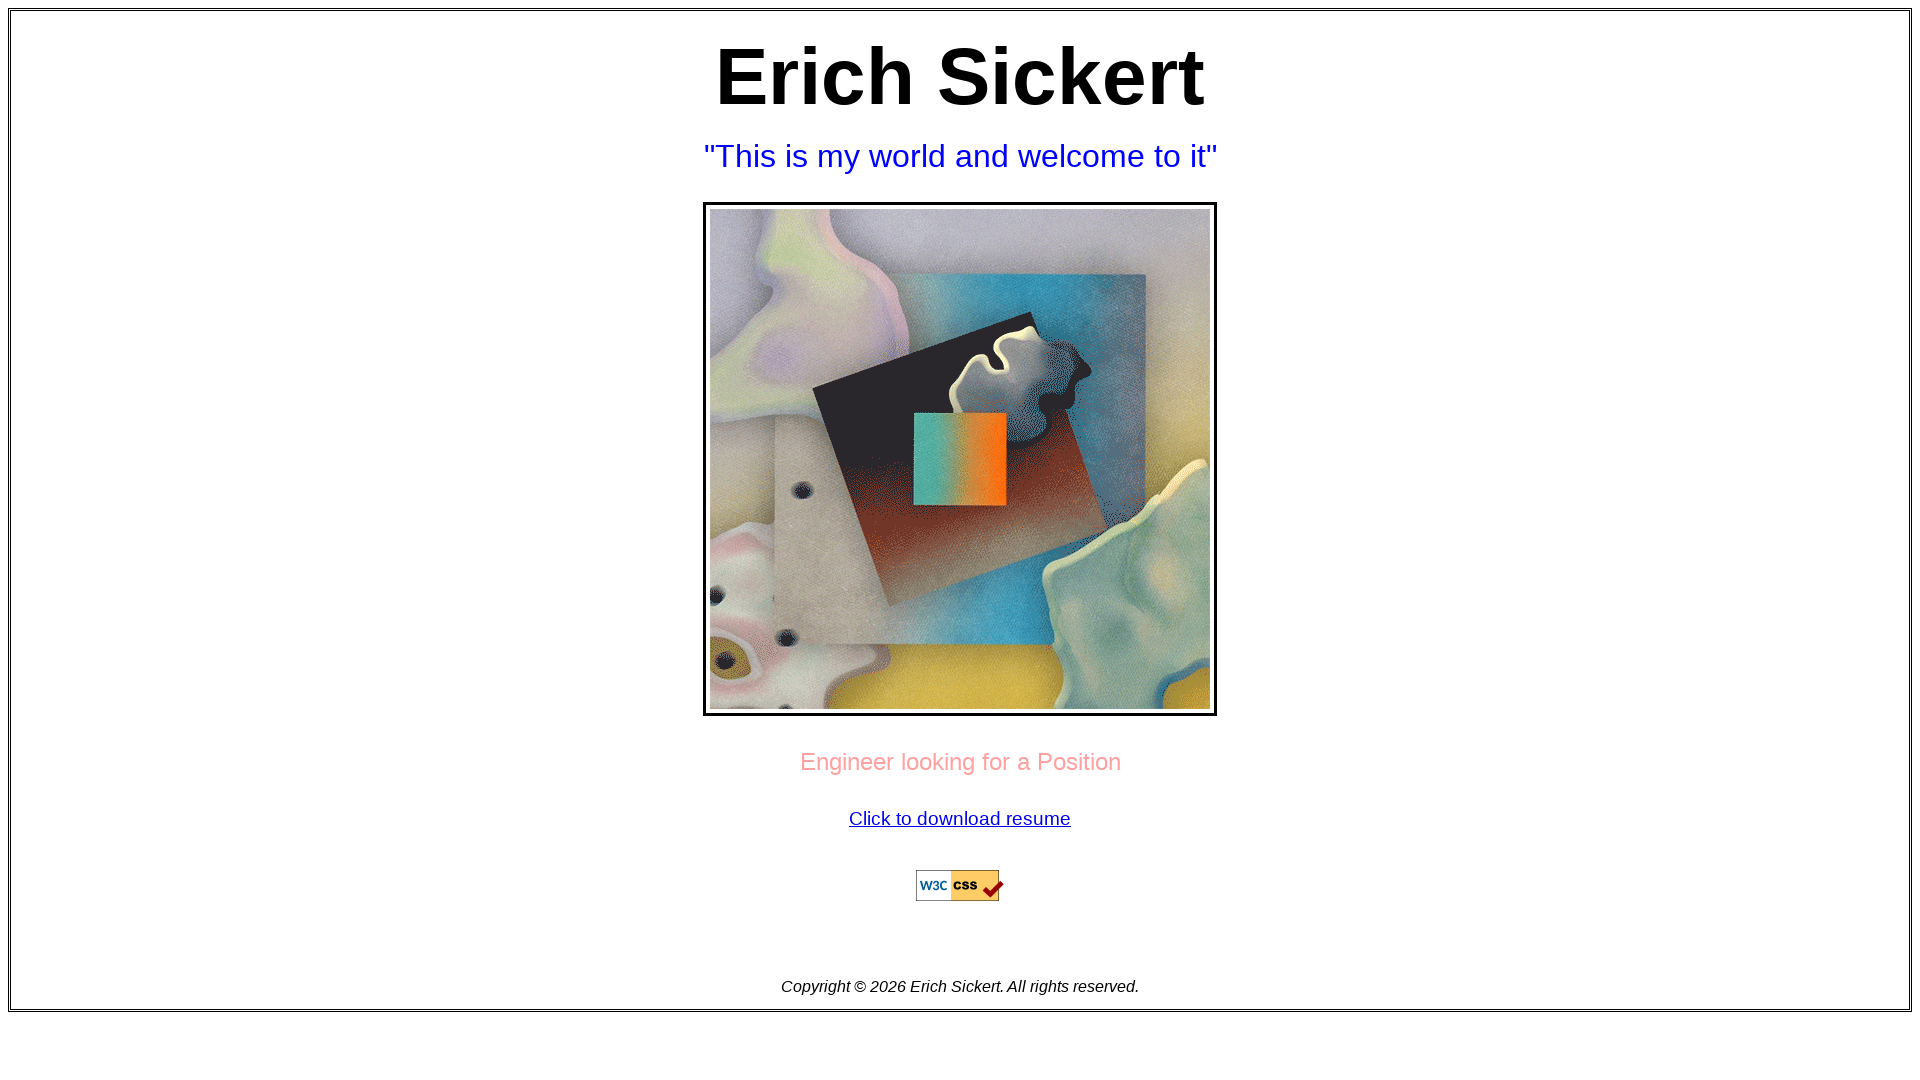